Navigates to the Yamaha India bikes page and waits for it to load

Starting URL: https://www.yamaha-motor-india.com/yamaha-bikes.html

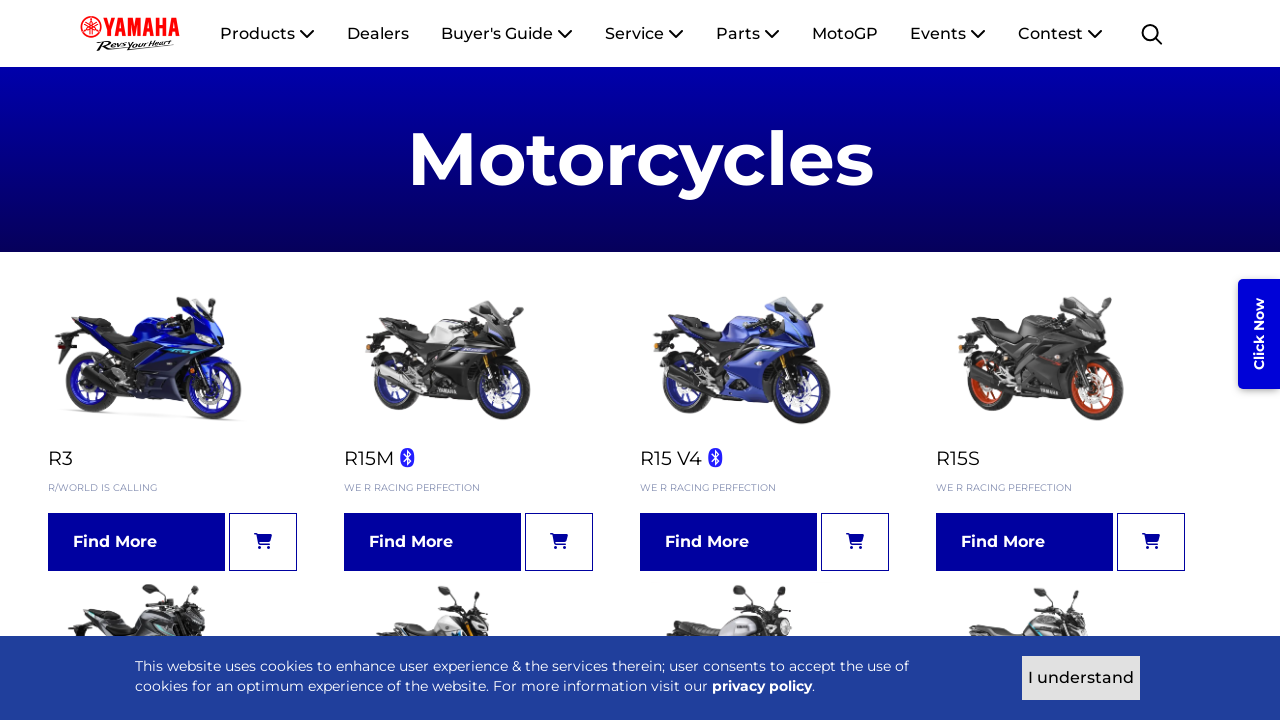

Navigated to Yamaha India bikes page
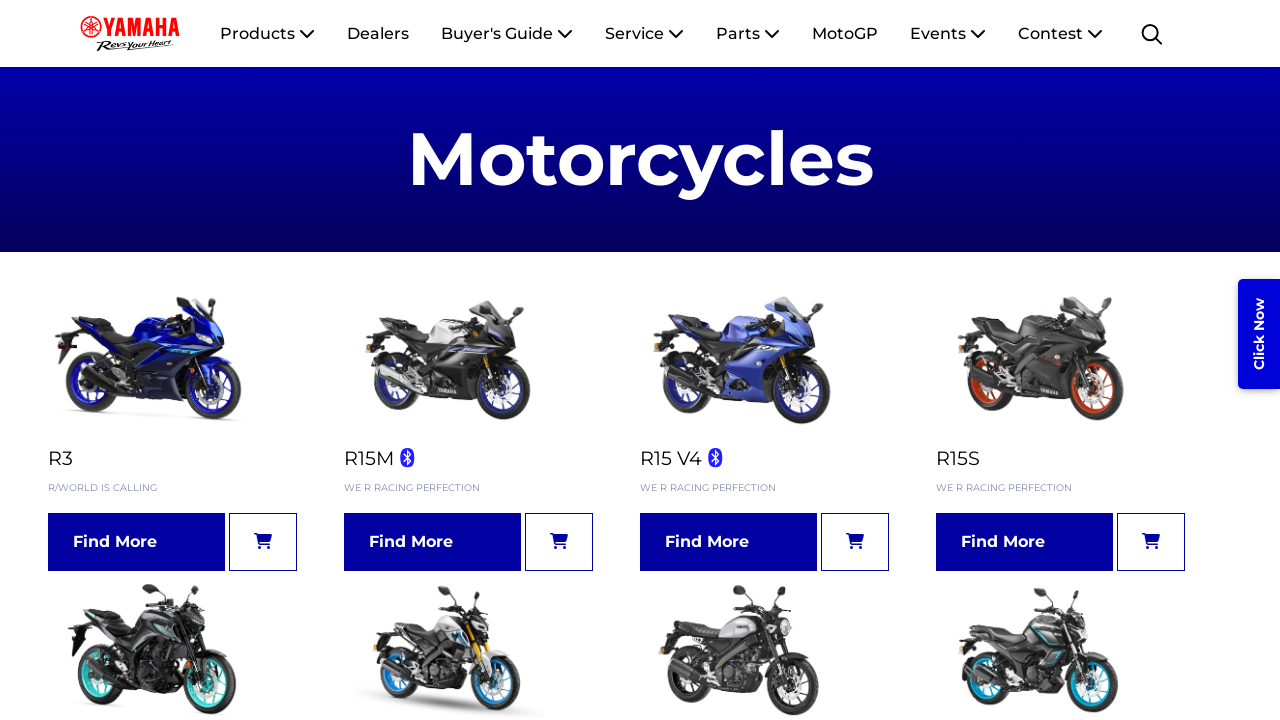

Page DOM content loaded
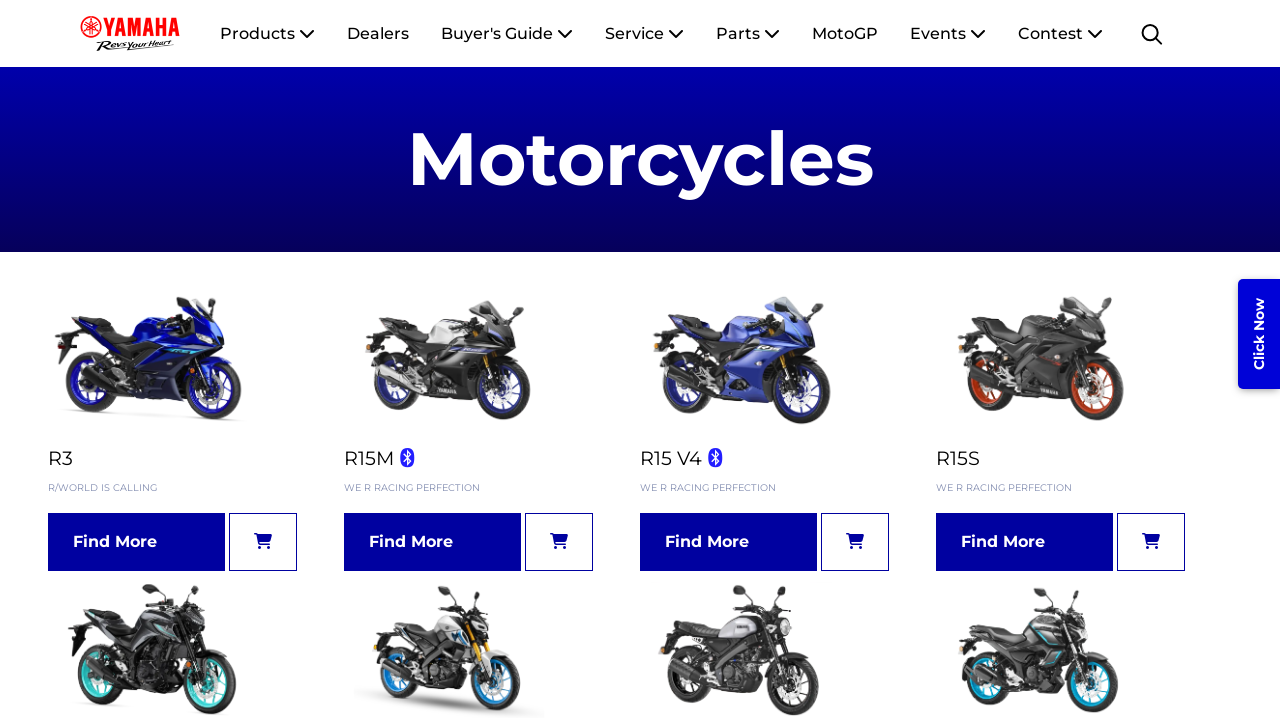

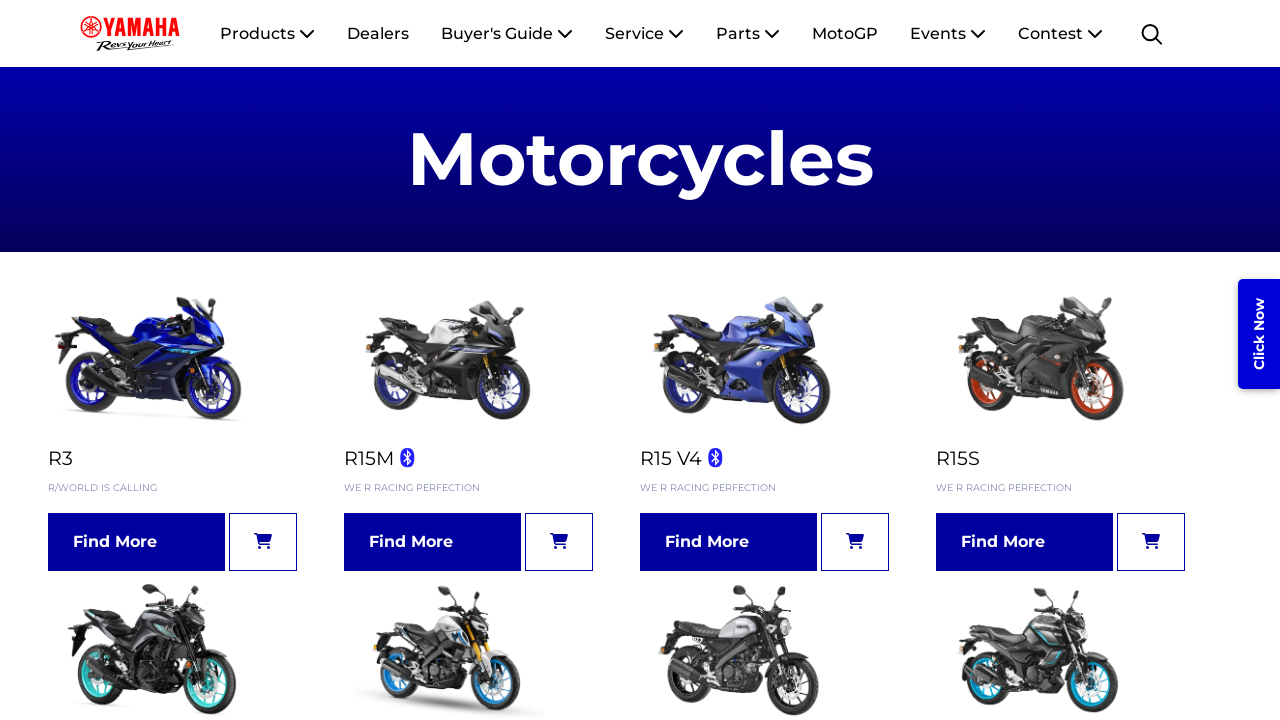